Tests JavaScript alert handling by entering a name, triggering an alert, accepting it, then triggering a confirm dialog and dismissing it

Starting URL: https://www.rahulshettyacademy.com/AutomationPractice/

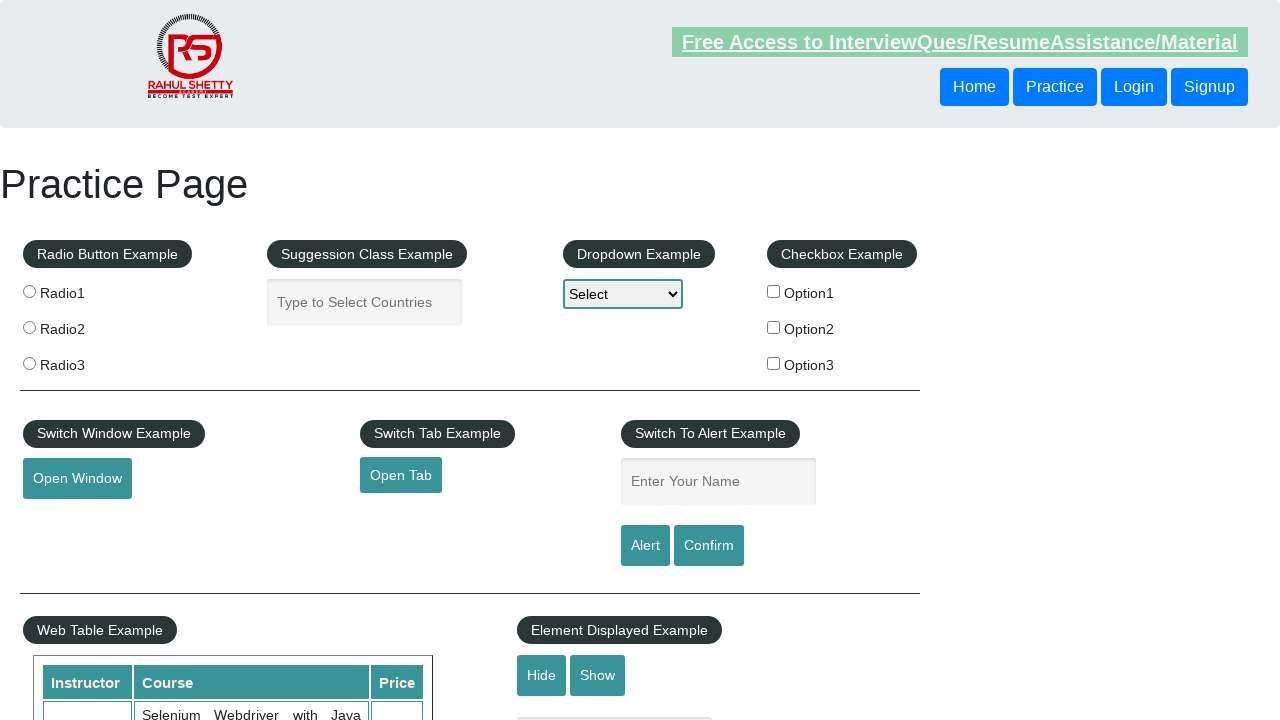

Filled name field with 'Jayasuriya S' on #name
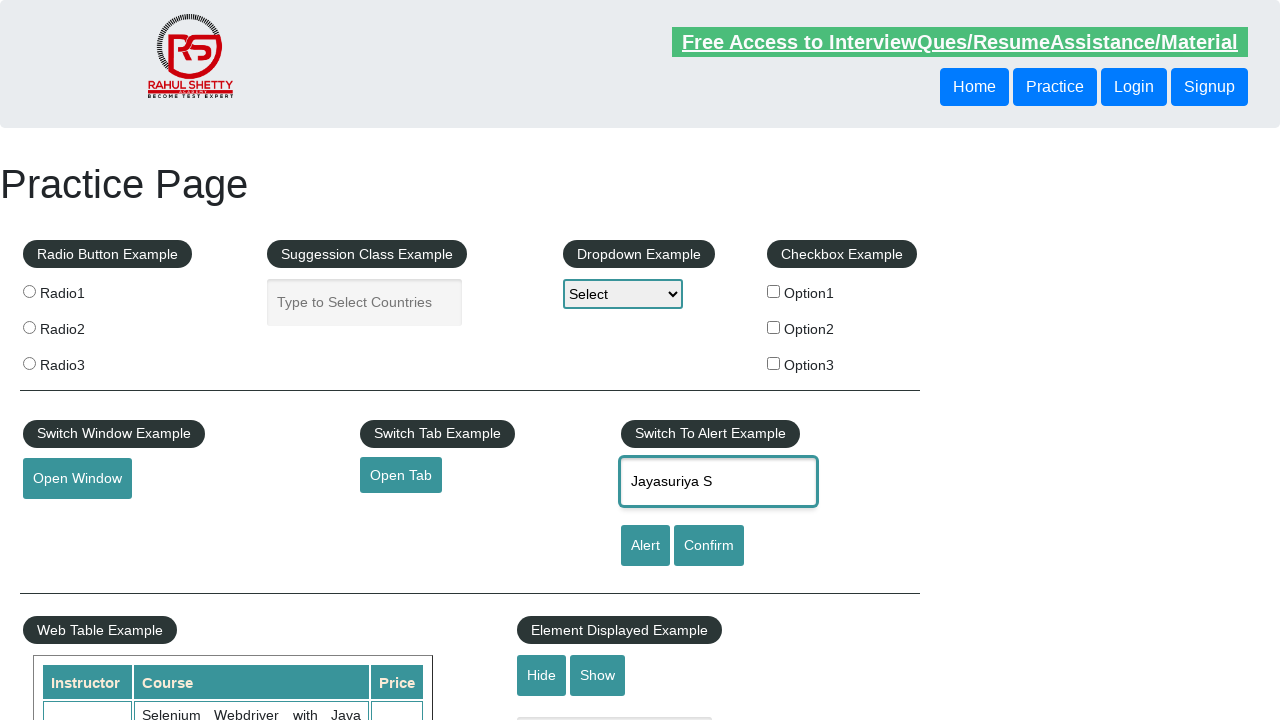

Clicked alert button to trigger JavaScript alert at (645, 546) on #alertbtn
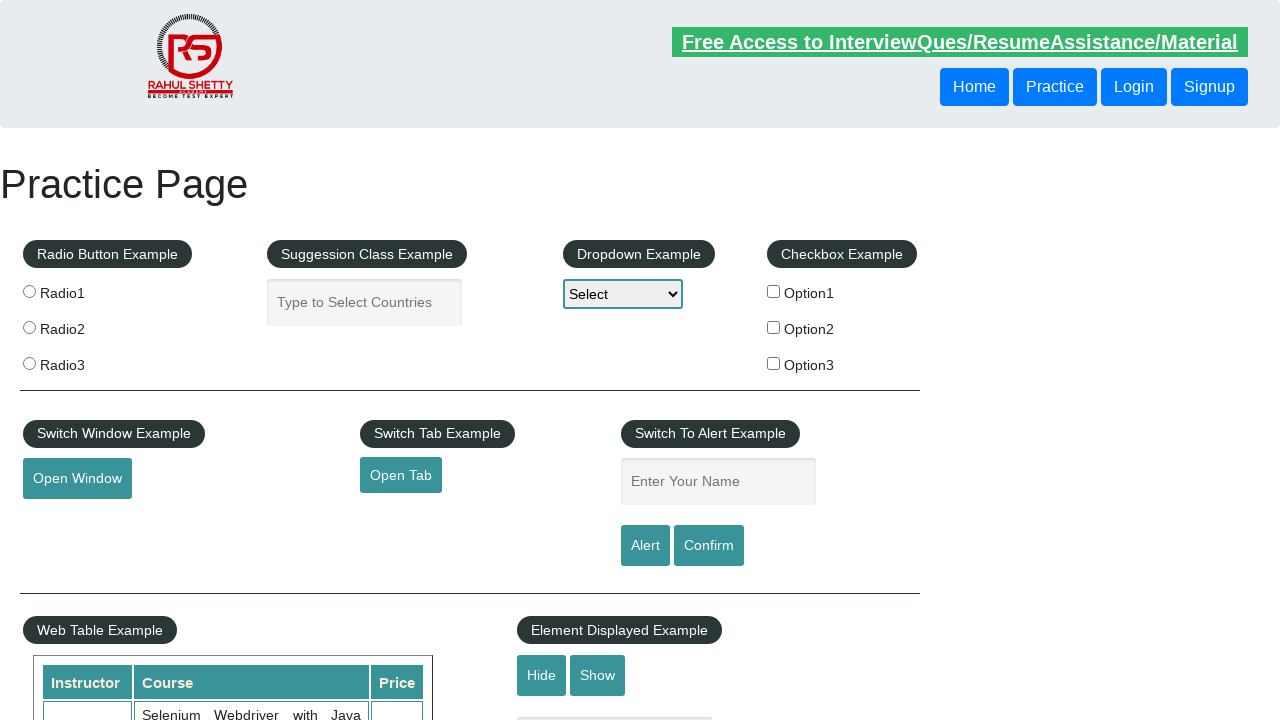

Set up dialog handler and accepted the alert
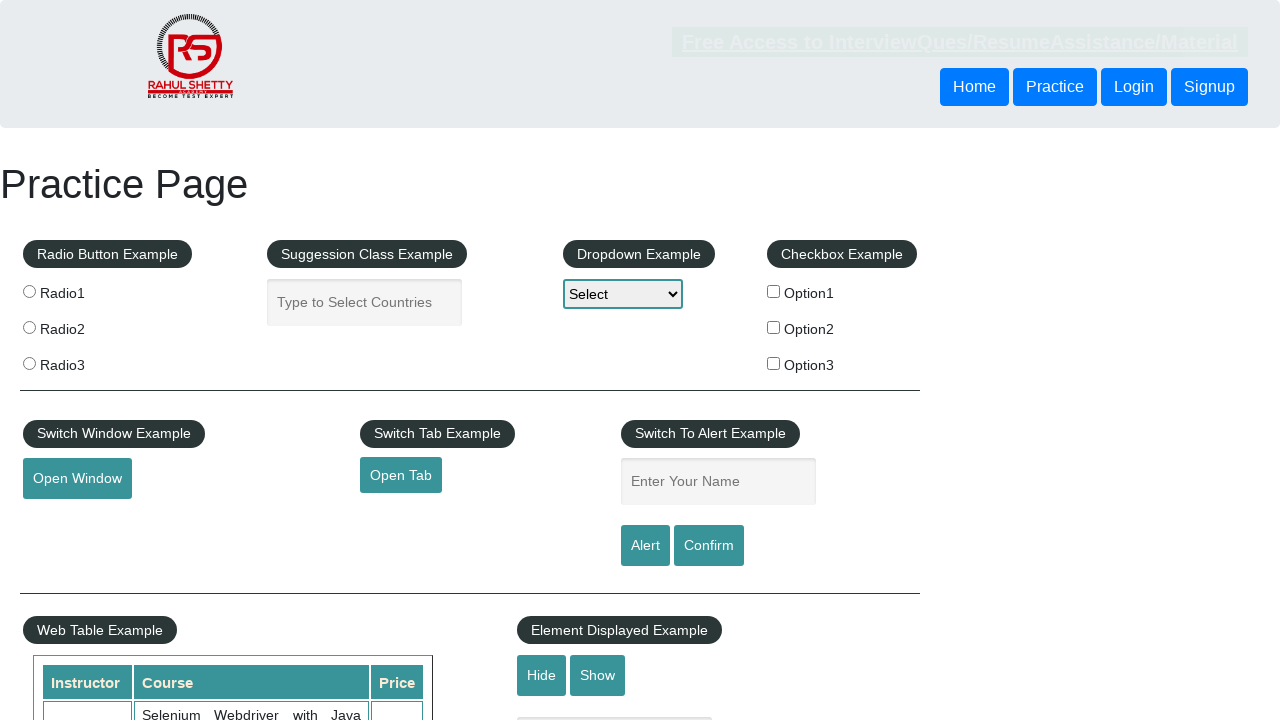

Clicked confirm button to trigger confirm dialog at (709, 546) on #confirmbtn
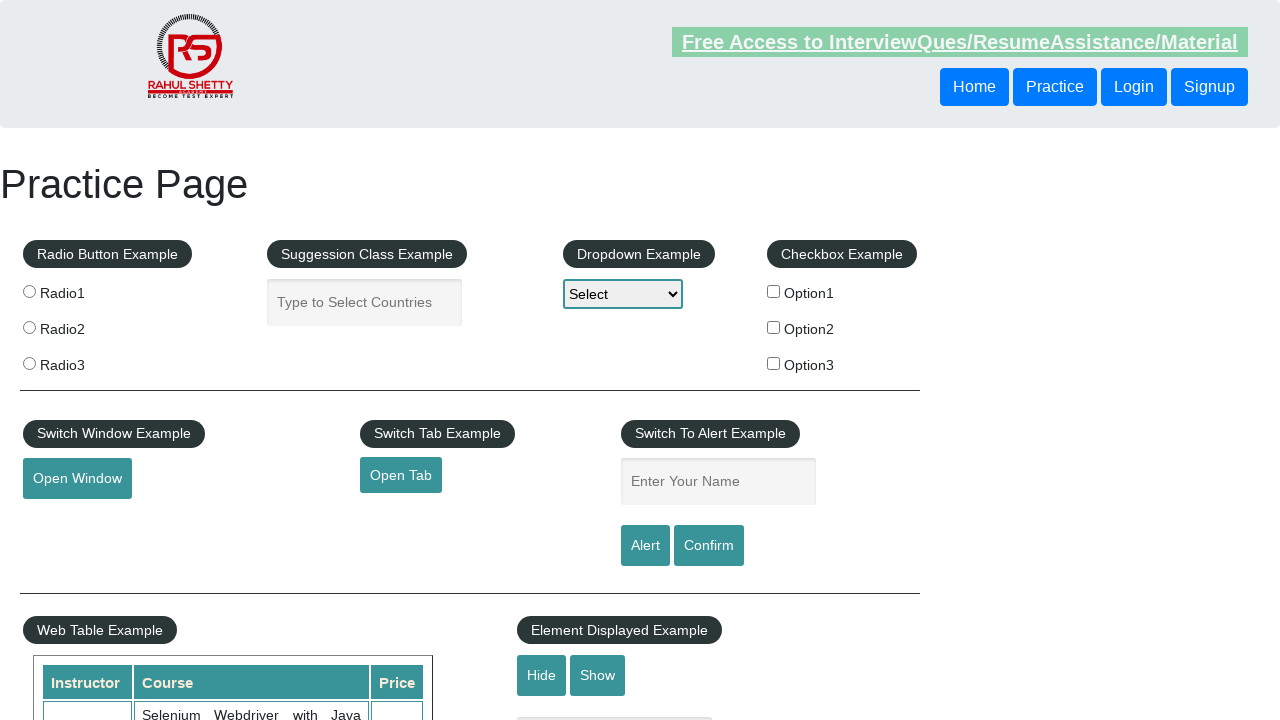

Set up dialog handler and dismissed the confirm dialog
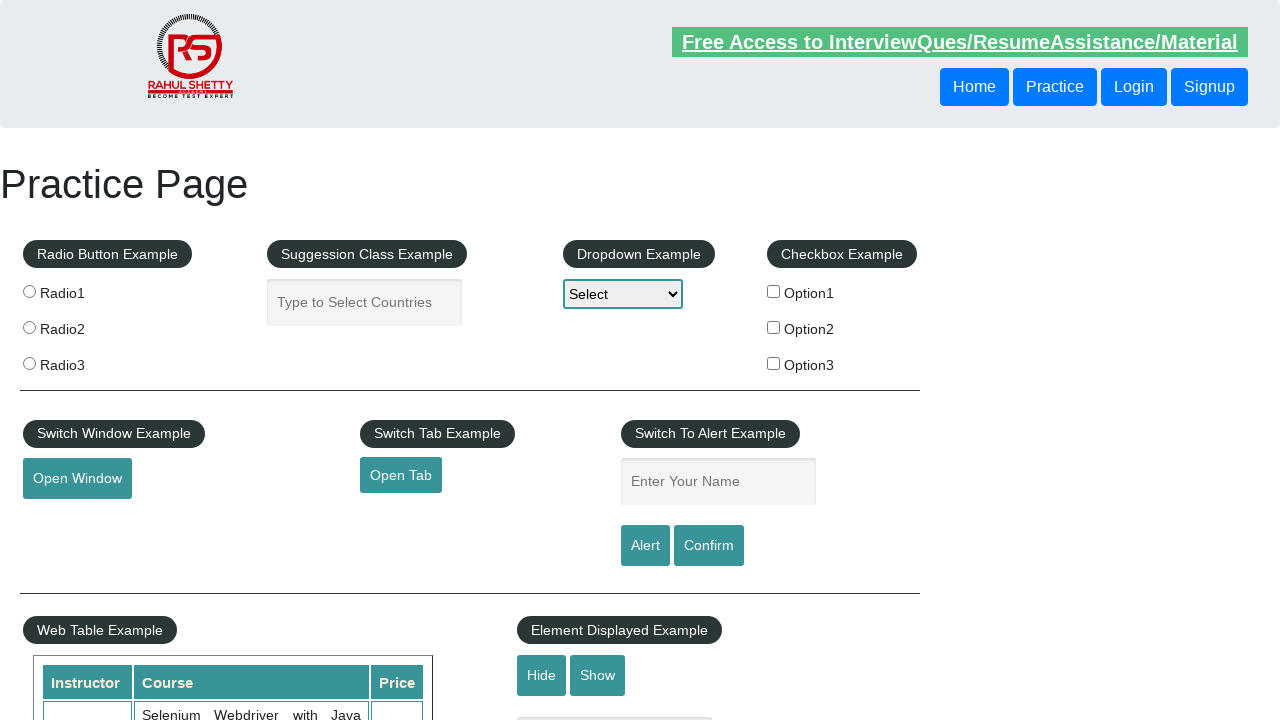

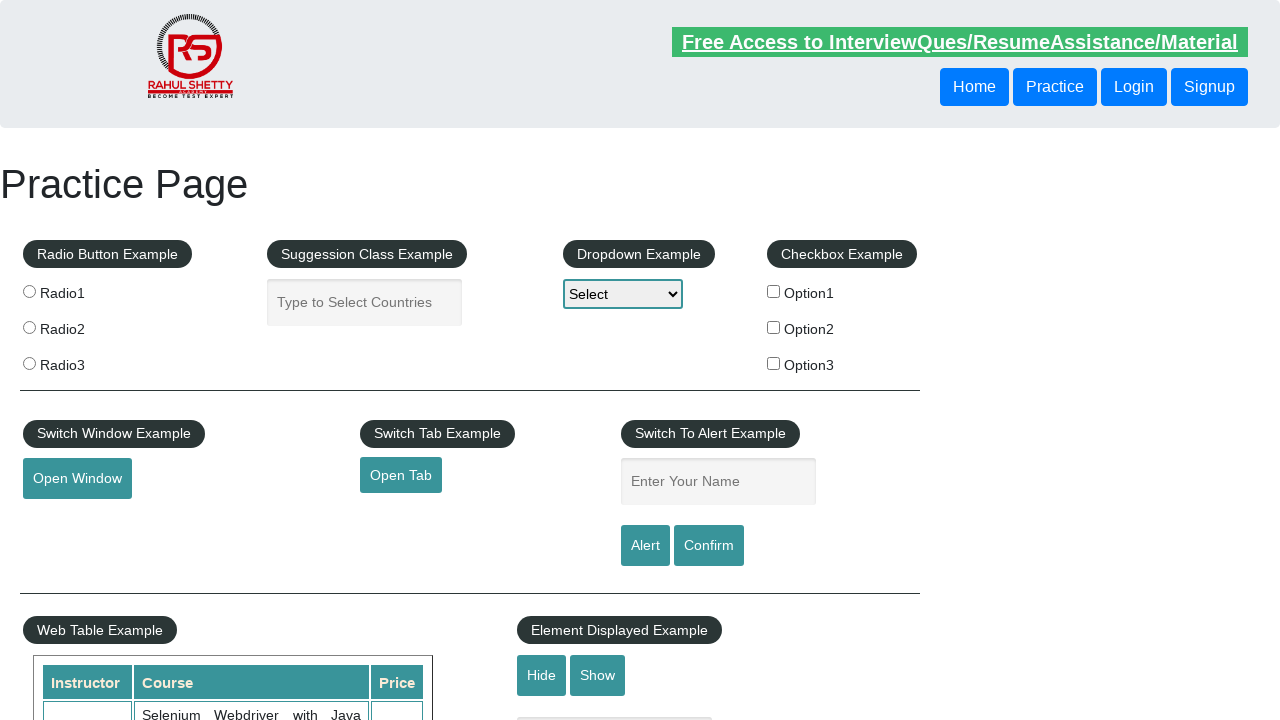